Searches for a specific product ("ASUS Full HD") on the DemoBlaze e-commerce site by iterating through product listings and clicking pagination until the product is found, then clicks on it.

Starting URL: https://www.demoblaze.com/#

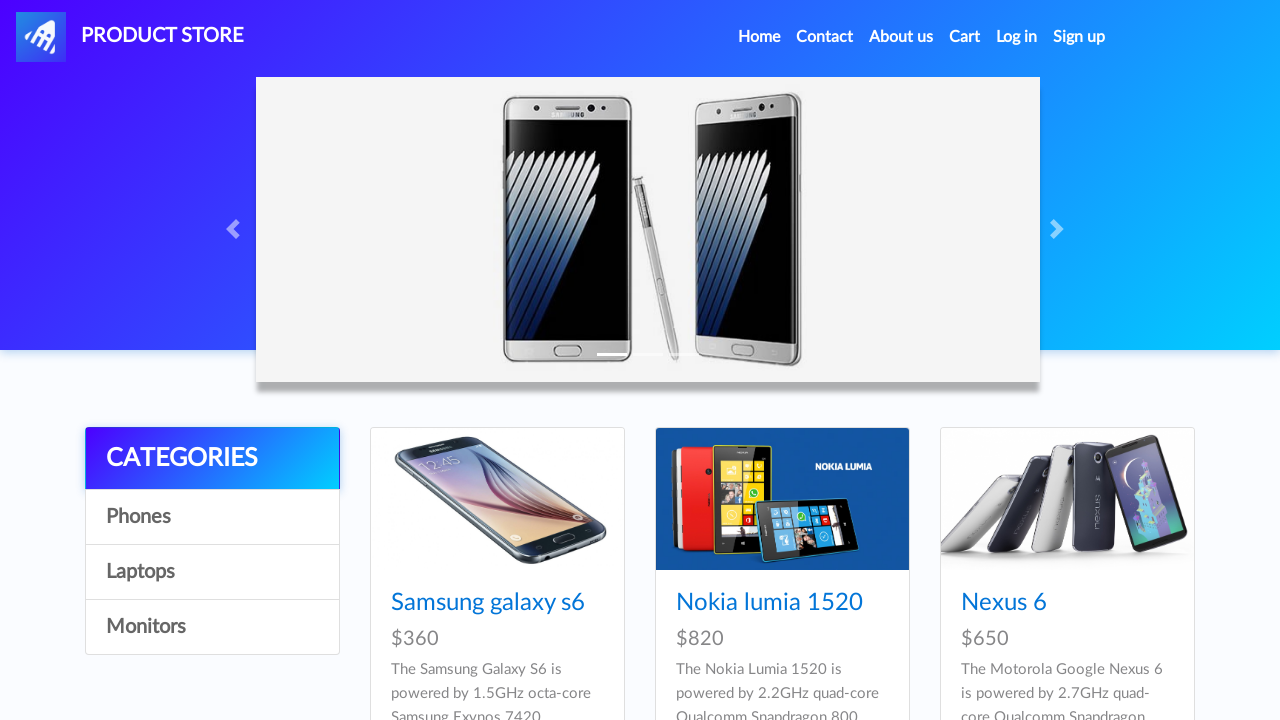

Waited for product listings to load
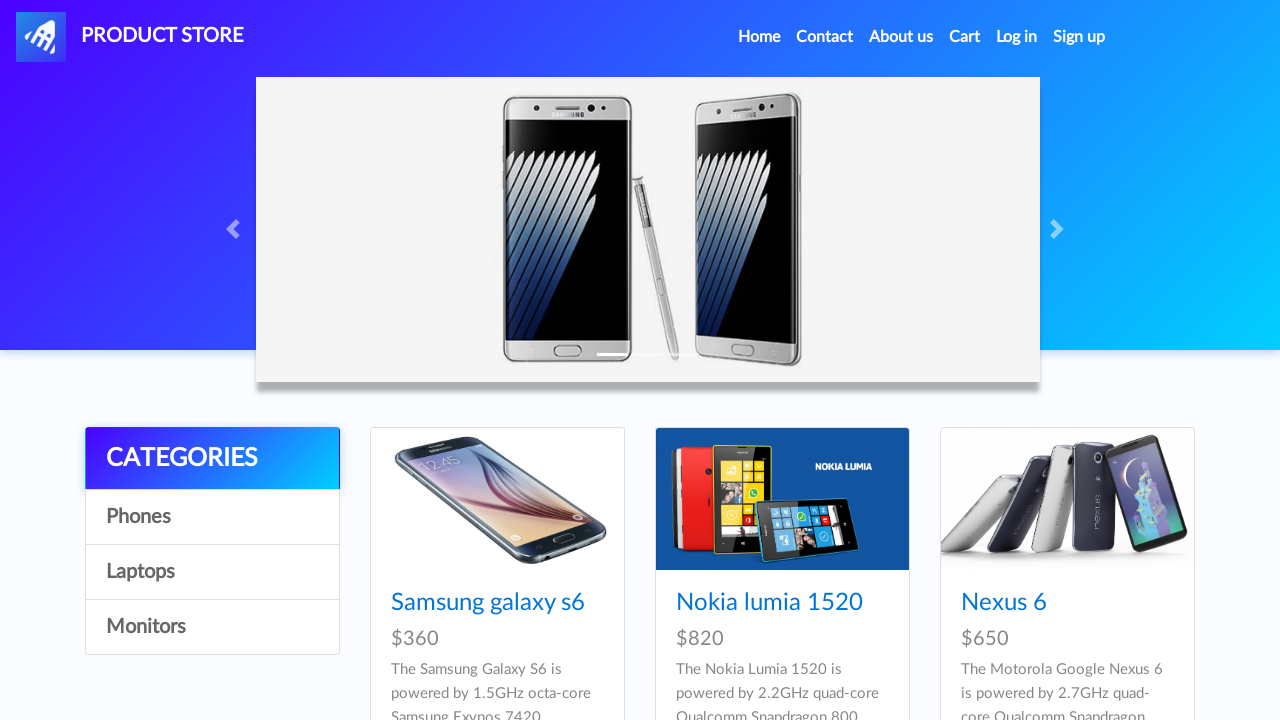

Retrieved 9 products from current page
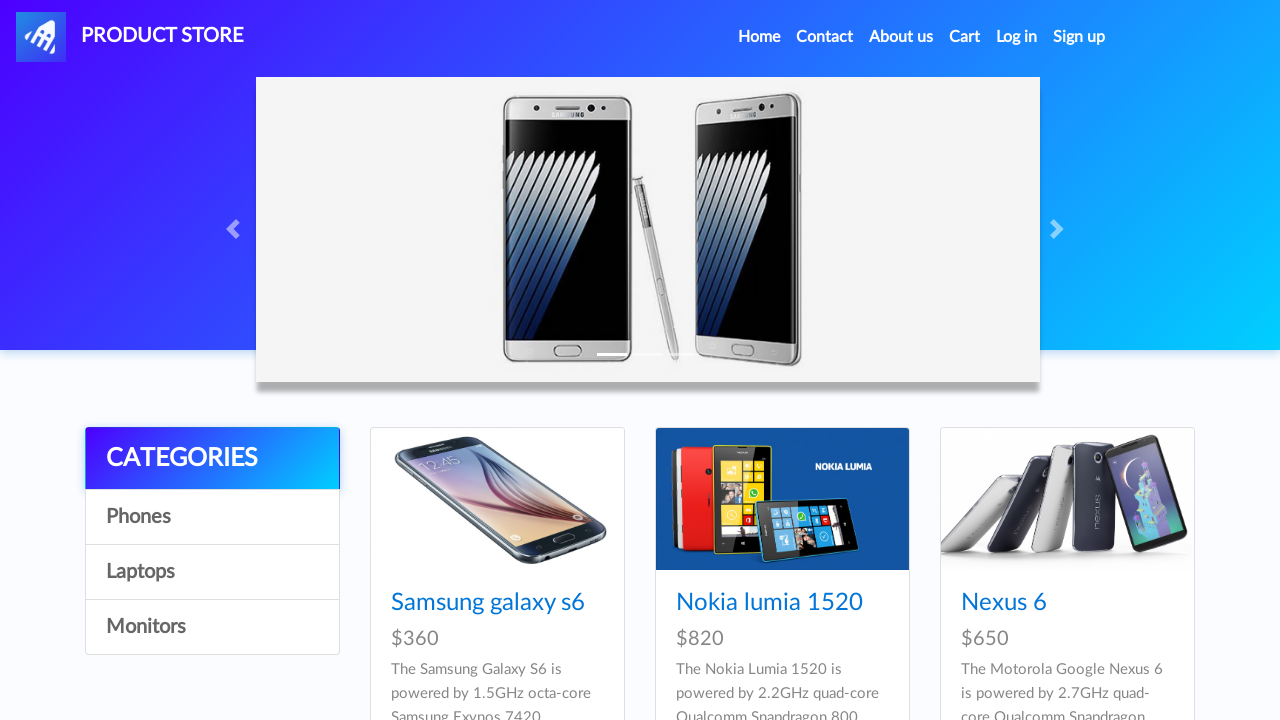

Clicked next button to move to next page of products at (1166, 385) on #next2
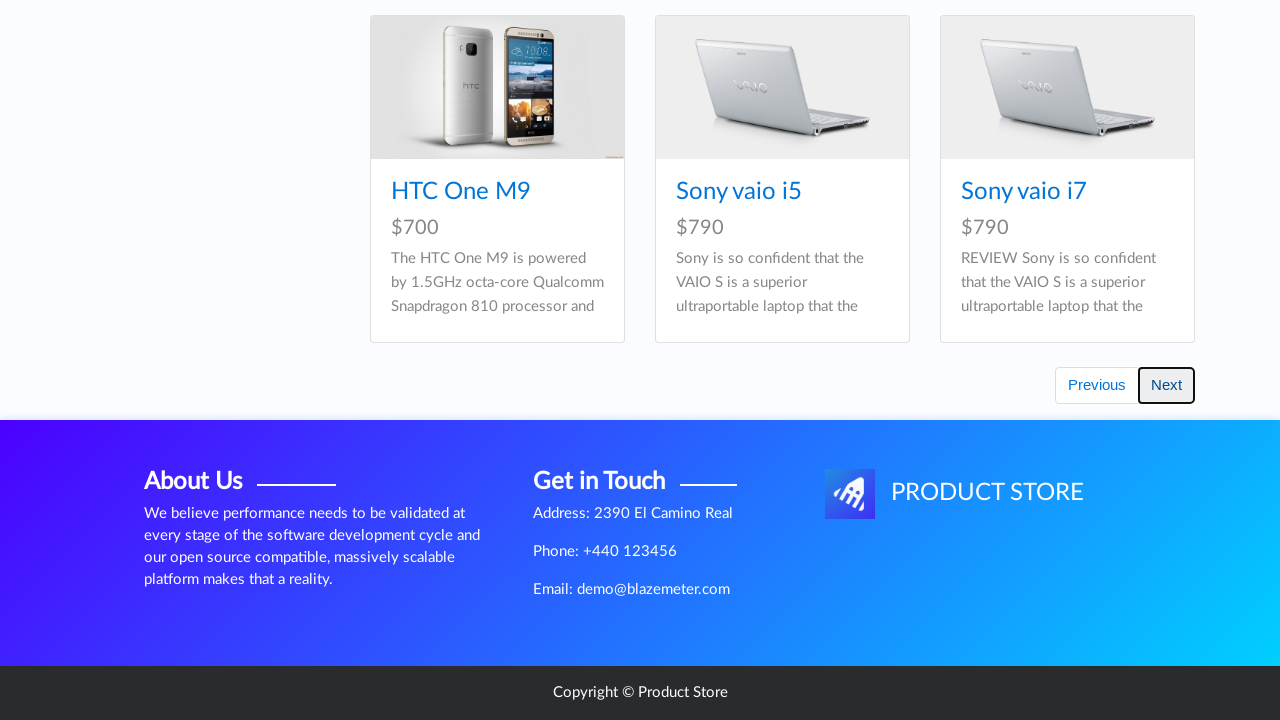

Waited for next page products to load
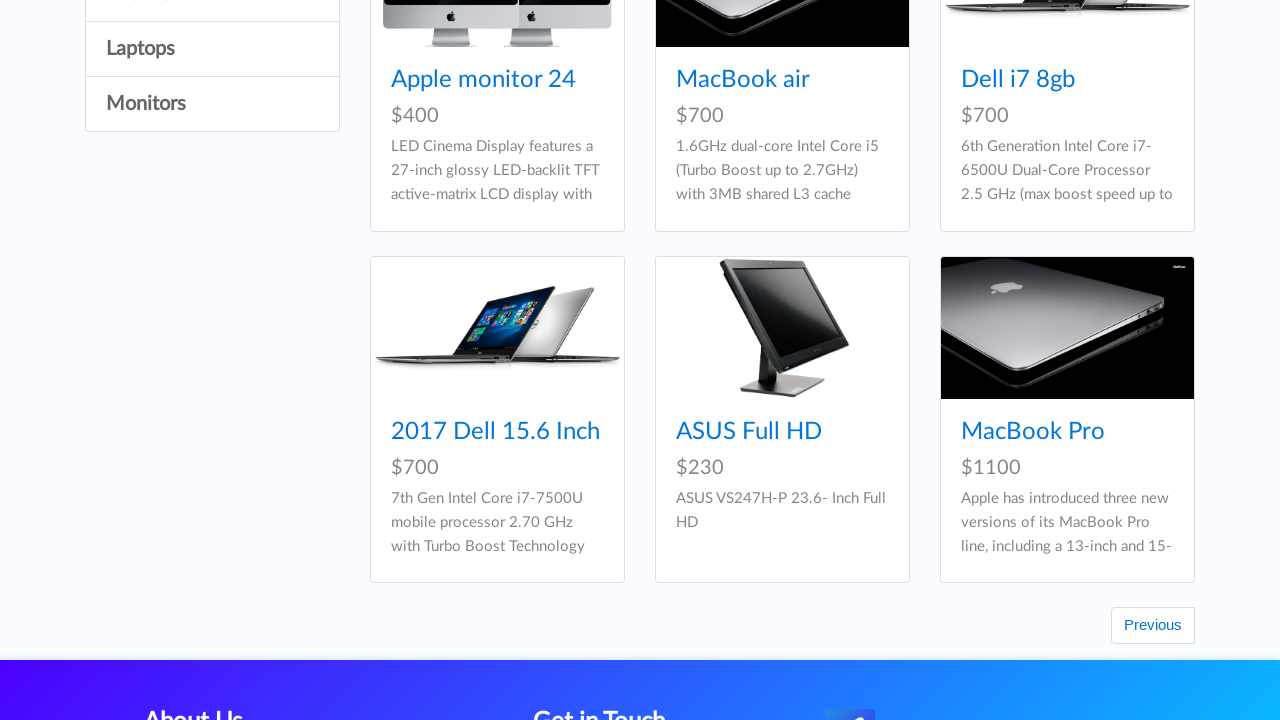

Retrieved 6 products from current page
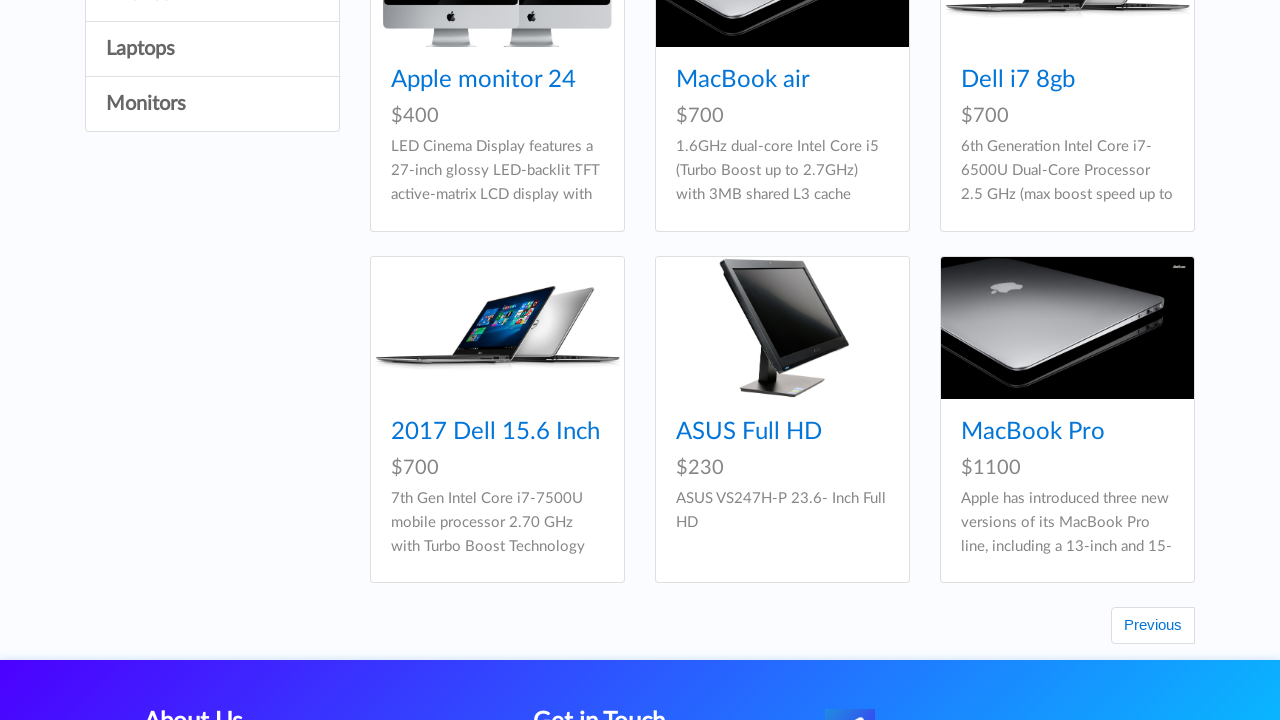

Found and clicked on product 'ASUS Full HD' at (749, 432) on xpath=//div[@class='card-block']/h4/a >> nth=4
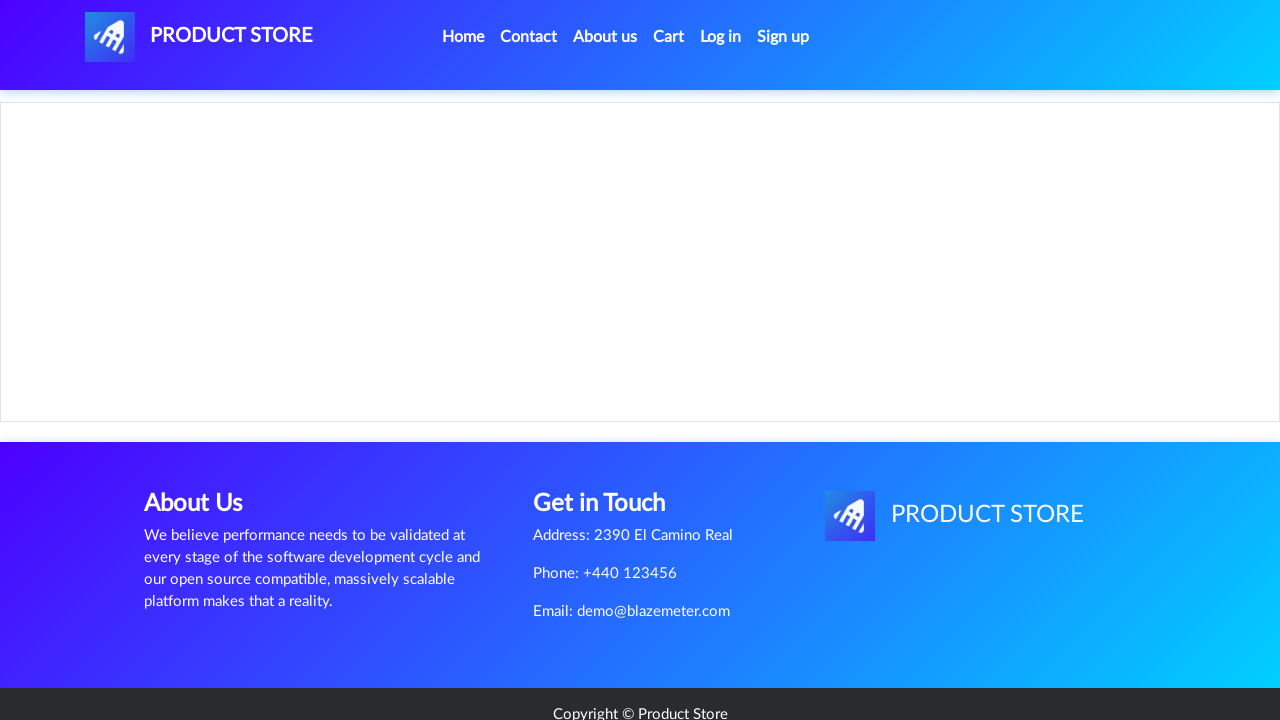

Product detail page loaded successfully
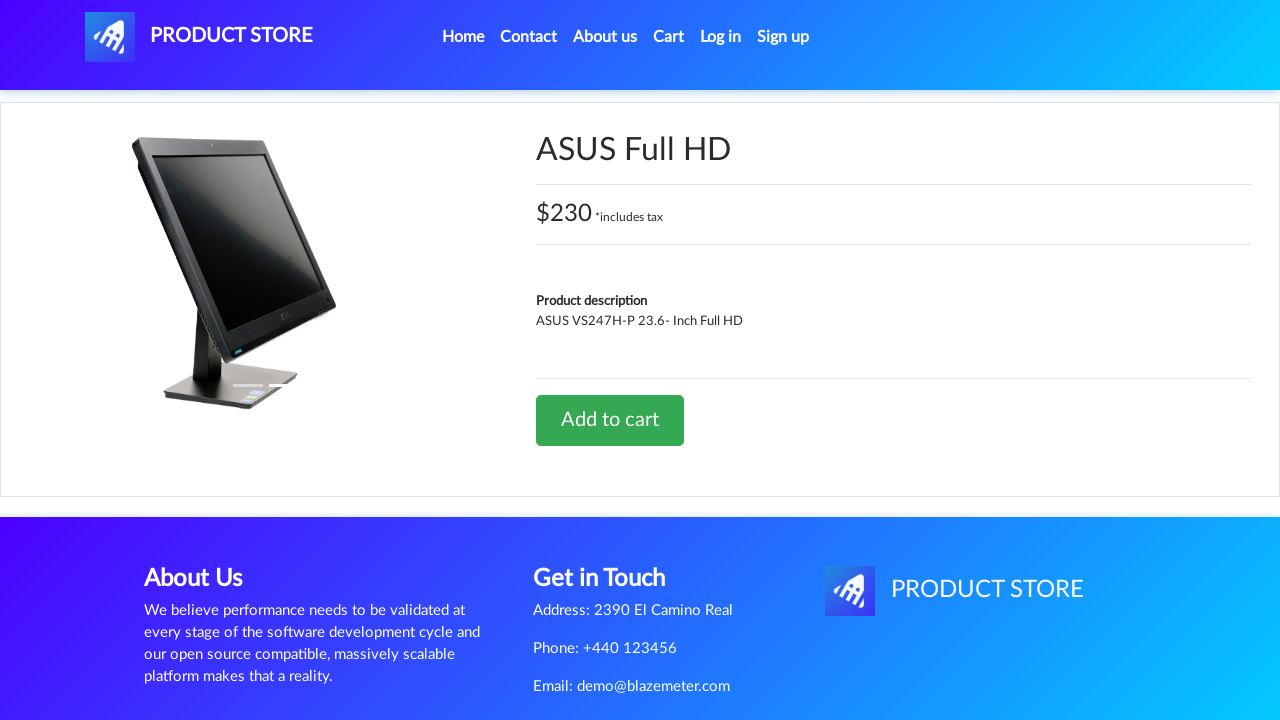

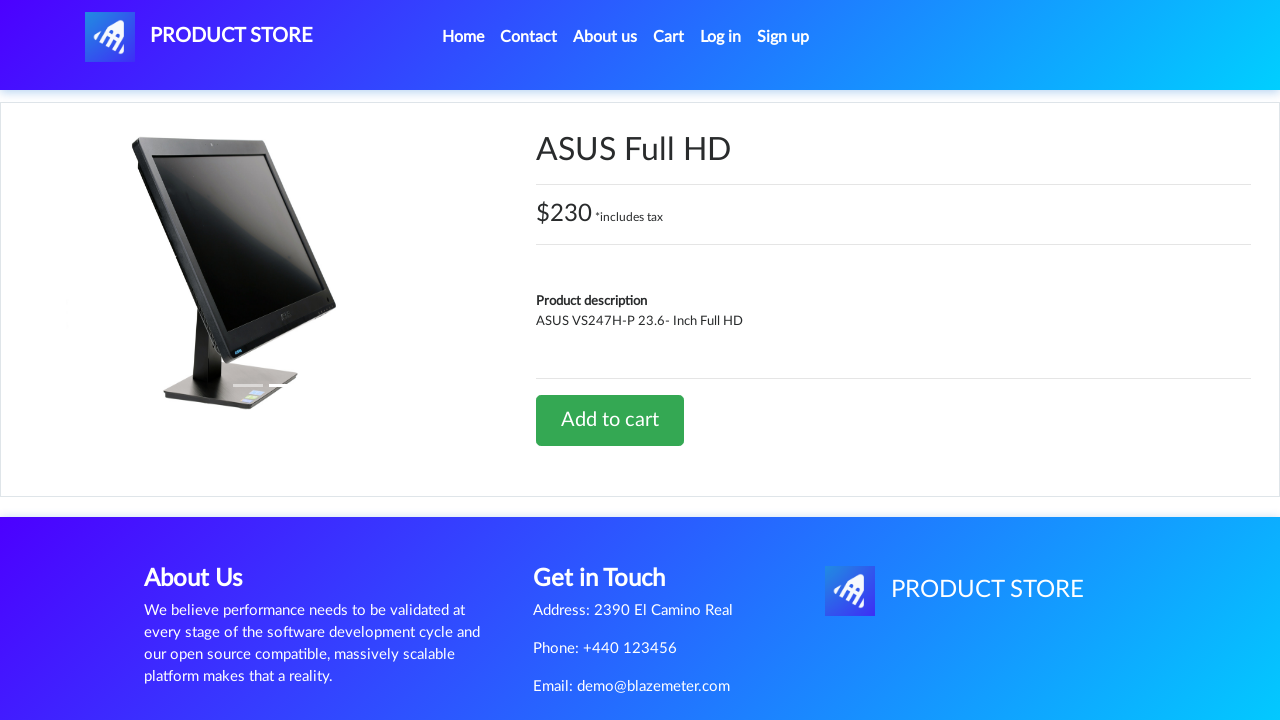